Fills out the practice form on demoqa.com by entering personal details including name, email, gender, phone number, date of birth, subjects, hobbies, address, and state selection.

Starting URL: https://demoqa.com/

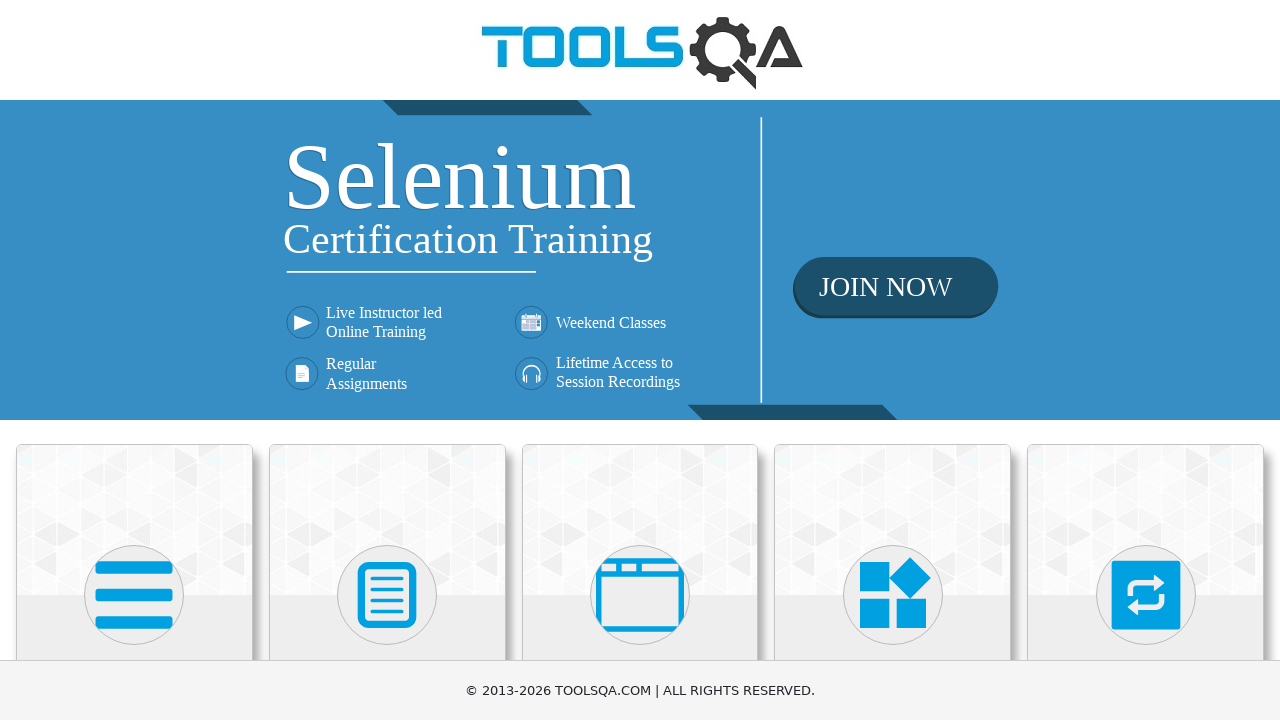

Clicked on Forms card on the main page at (387, 360) on text=Forms
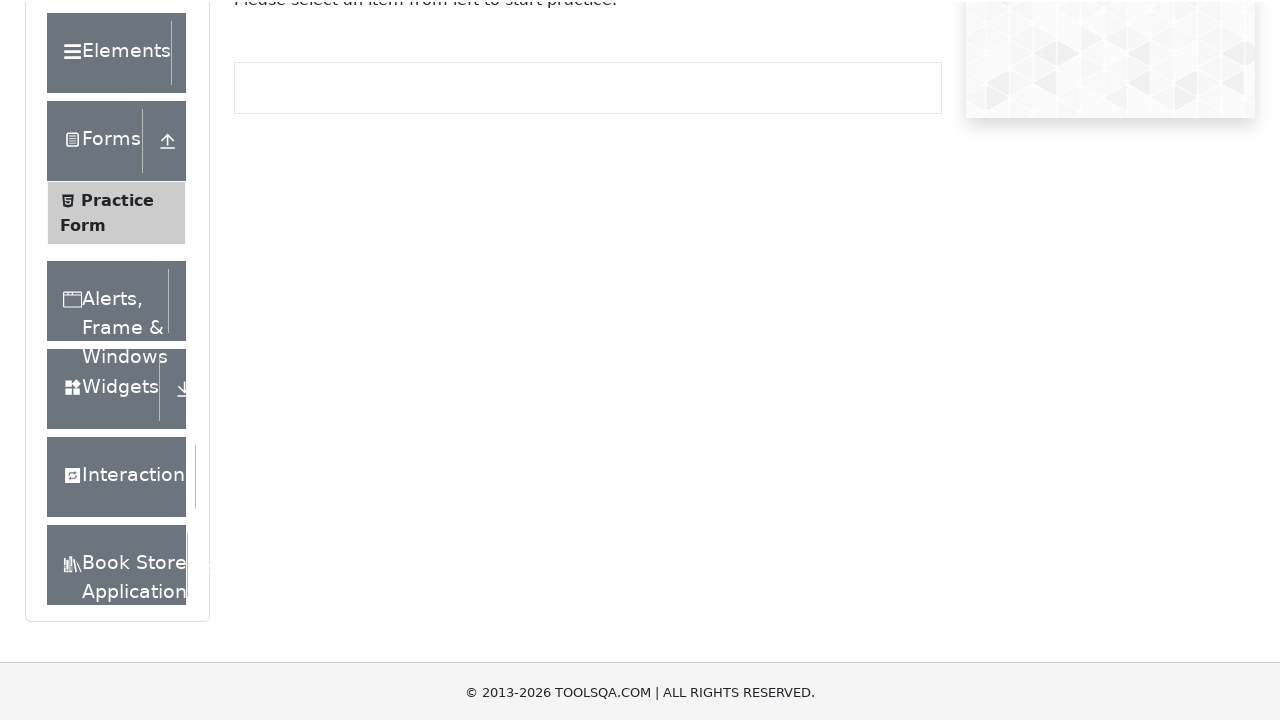

Practice Form selector appeared
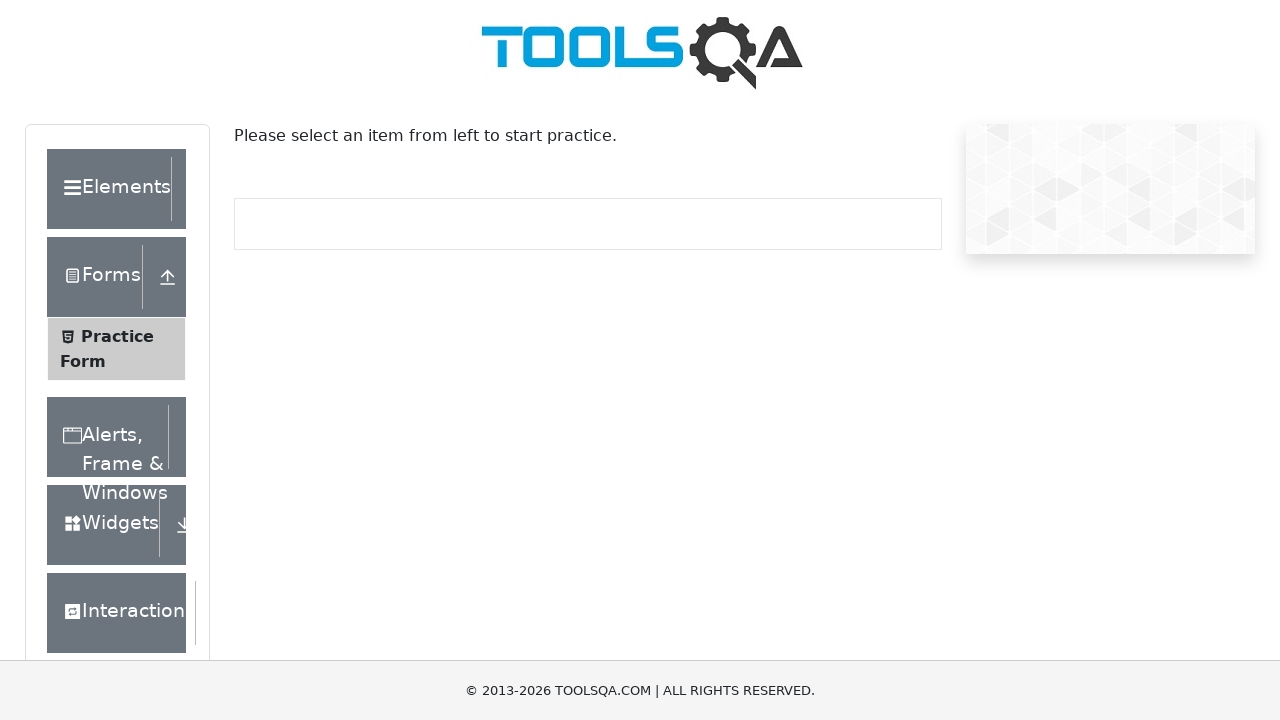

Clicked on Practice Form at (117, 336) on text=Practice Form
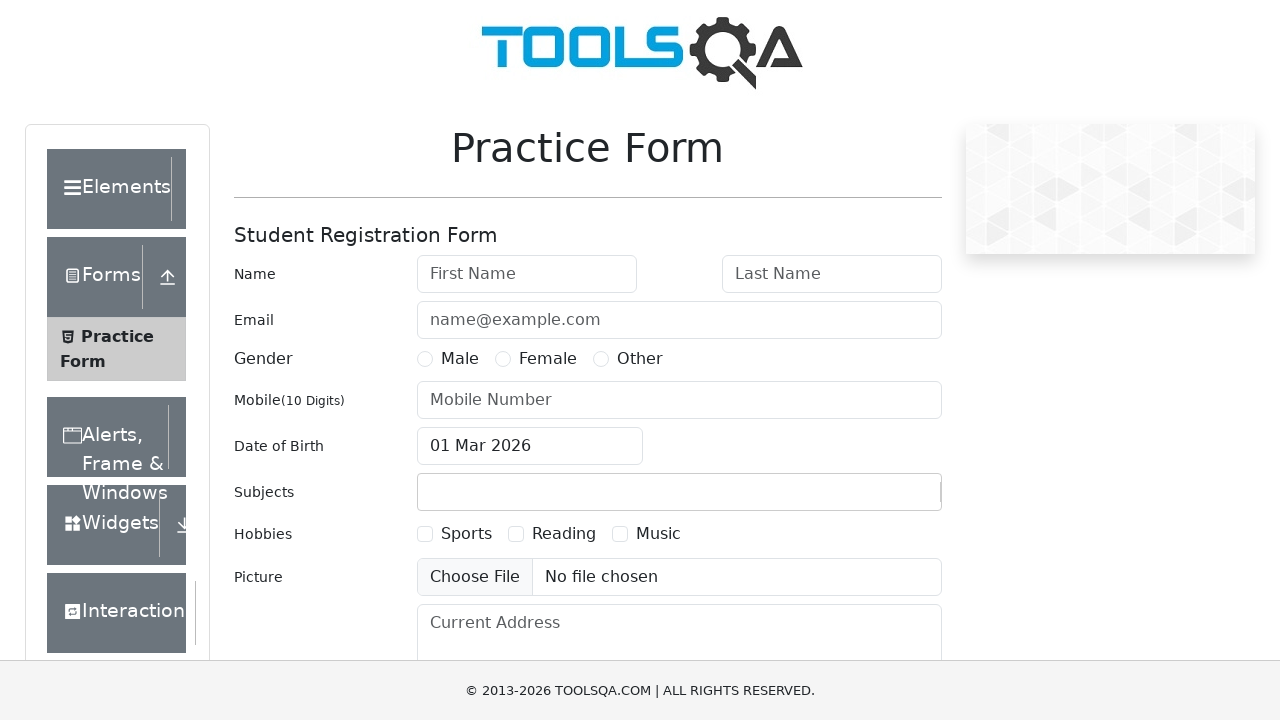

Filled first name field with 'Douglas' on #firstName
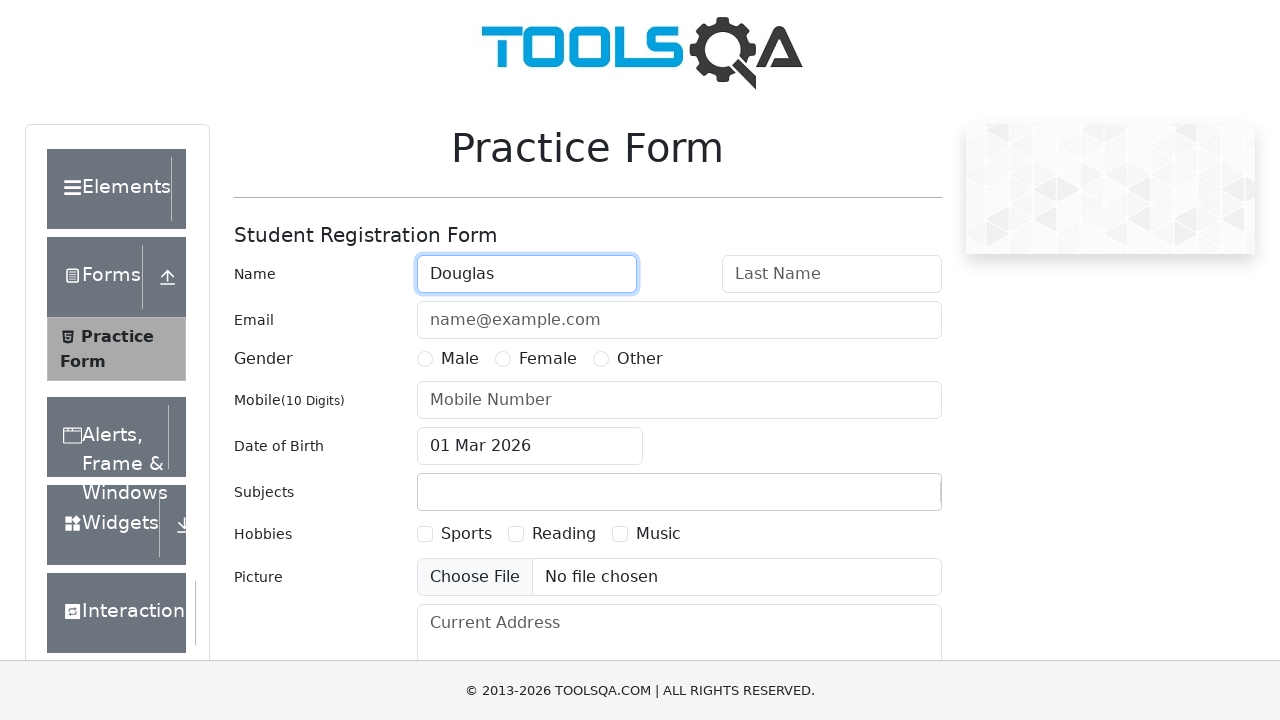

Filled last name field with 'Ramos' on #lastName
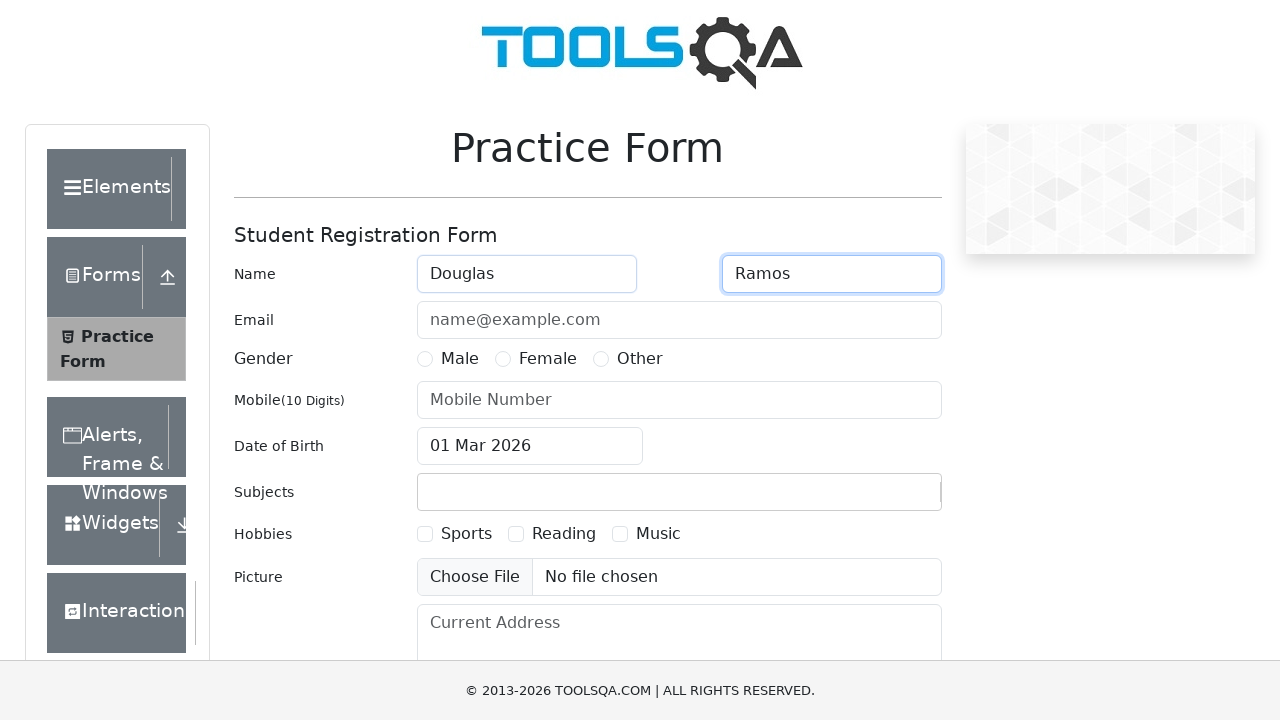

Filled email field with 'douglasramos.adm@gmail.com' on #userEmail
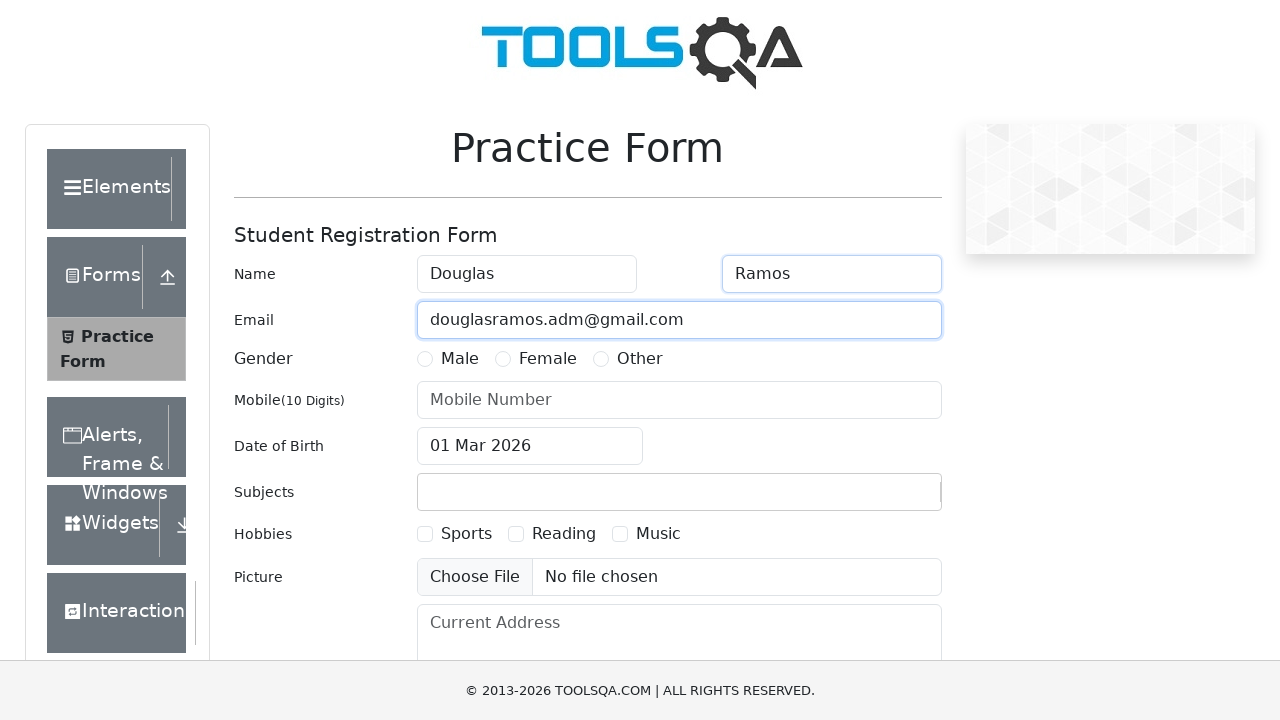

Selected gender as Male at (460, 359) on label[for='gender-radio-1']
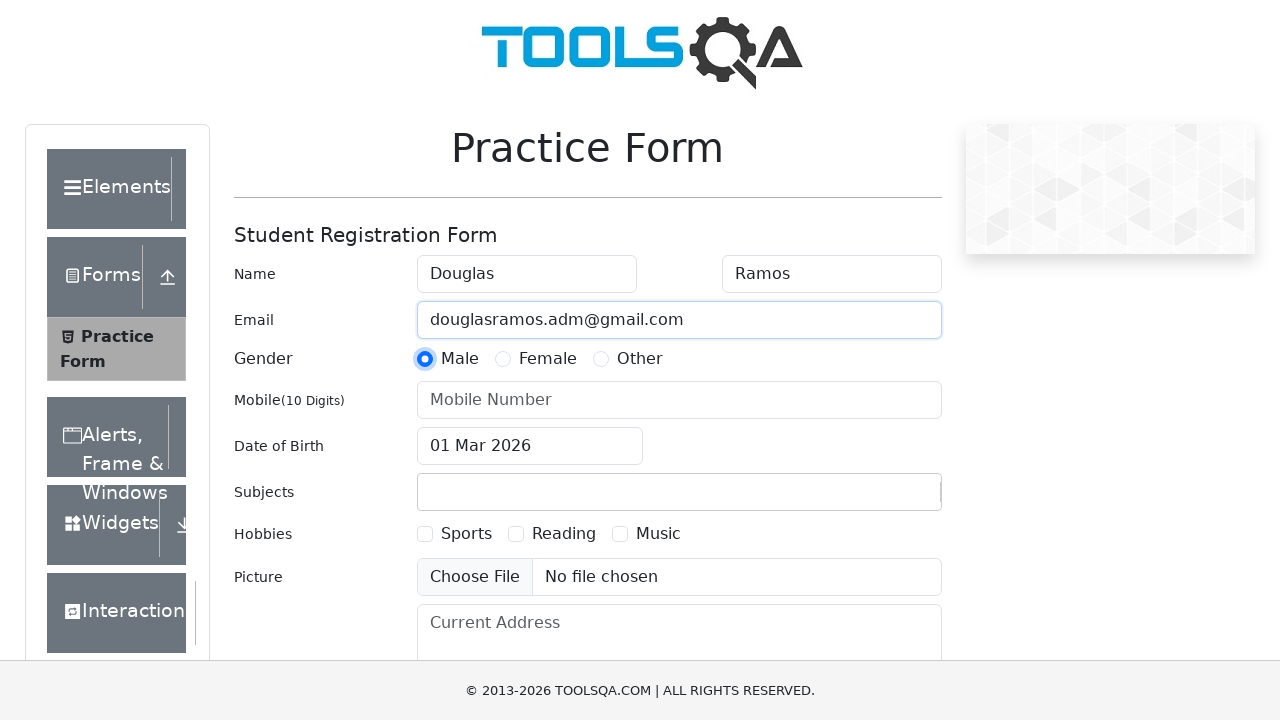

Filled mobile number field with '1691958491' on #userNumber
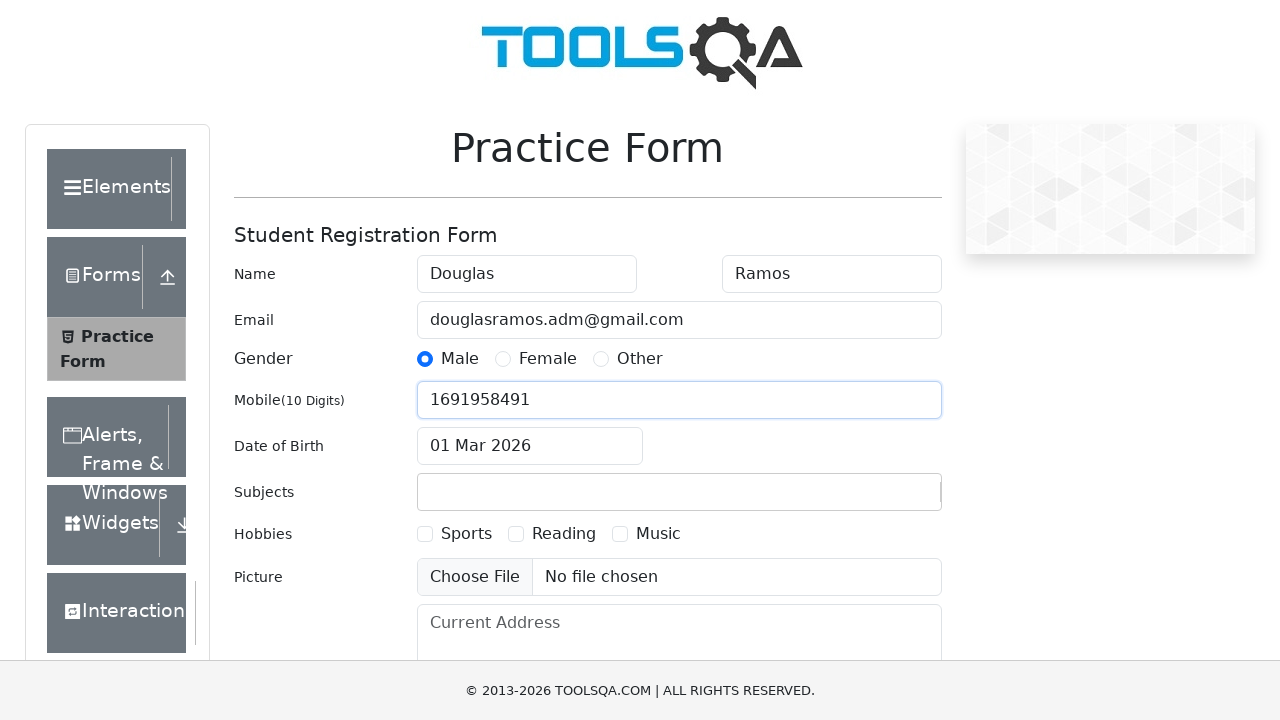

Clicked date of birth input field at (530, 446) on #dateOfBirthInput
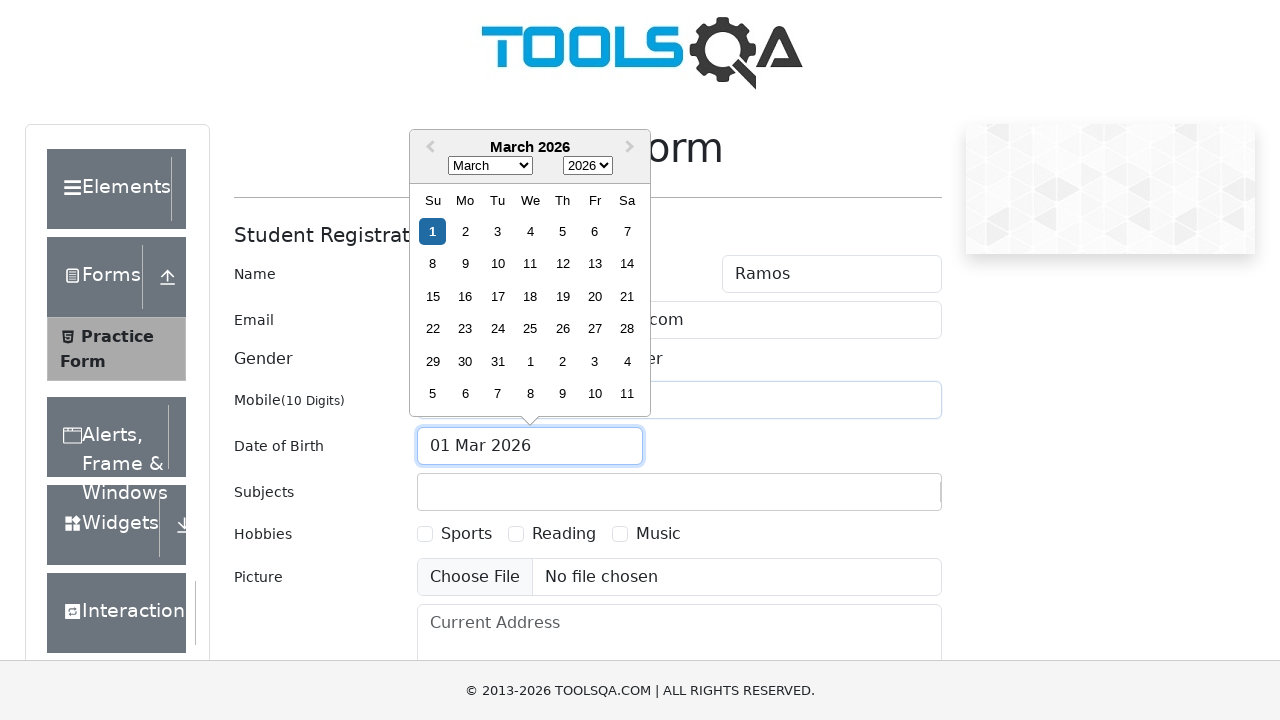

Selected August from month dropdown on .react-datepicker__month-select
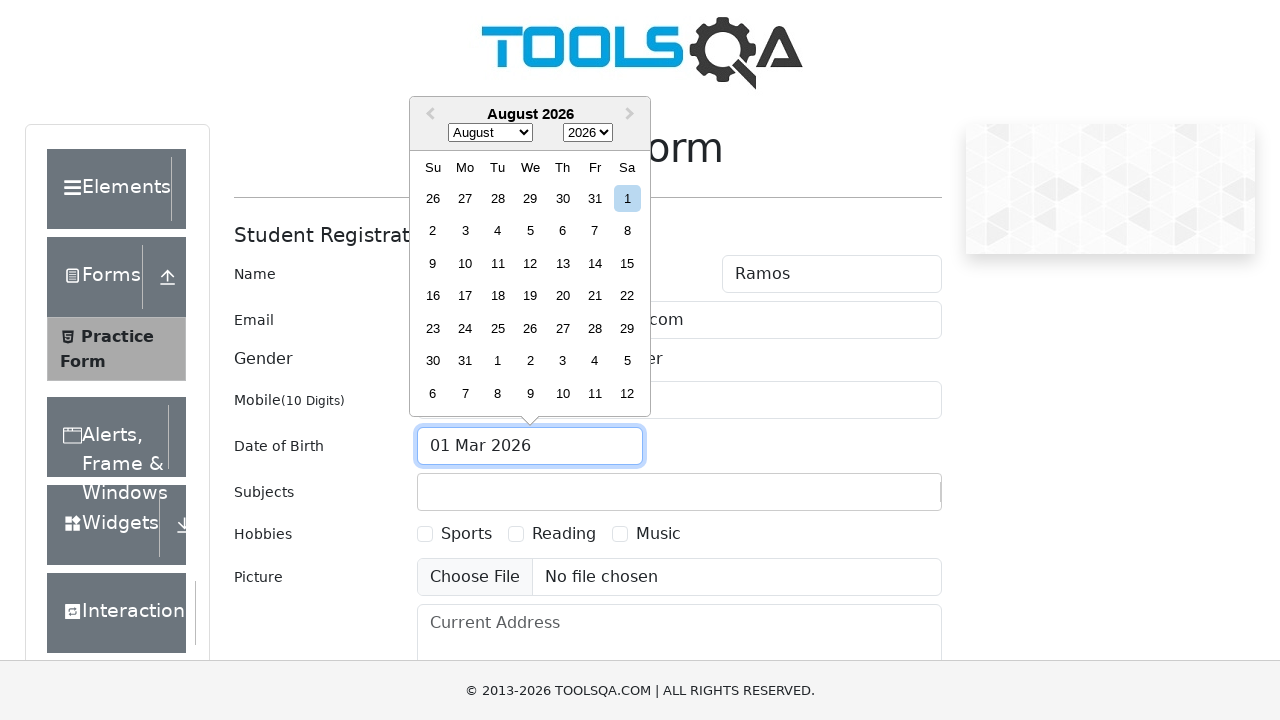

Selected 1981 from year dropdown on .react-datepicker__year-select
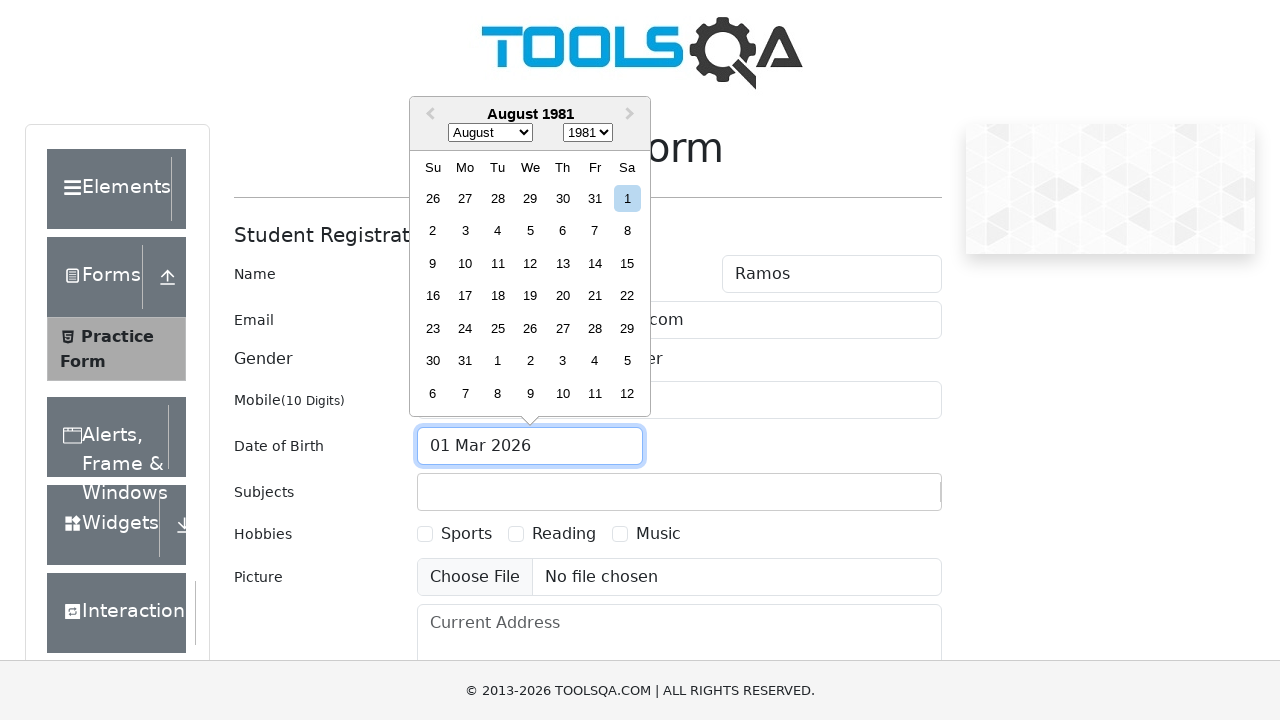

Selected day 15 from date picker at (627, 263) on .react-datepicker__day--015
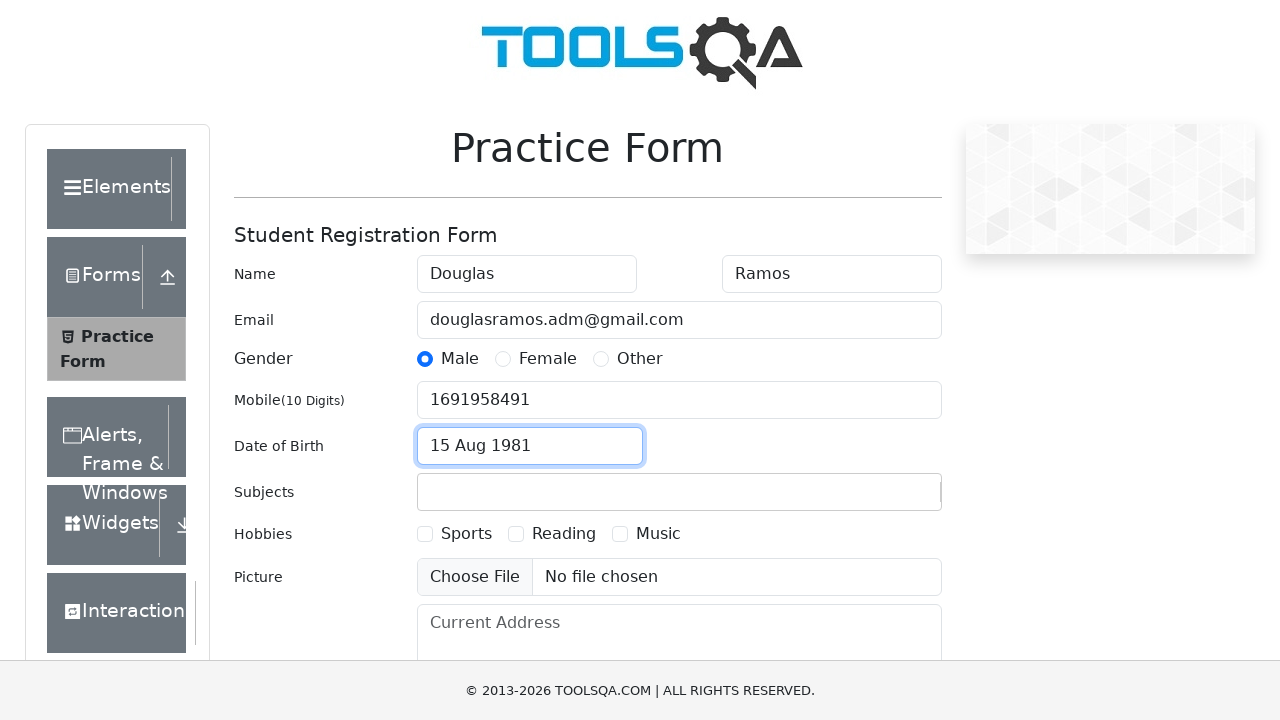

Clicked on subjects input field at (430, 492) on #subjectsInput
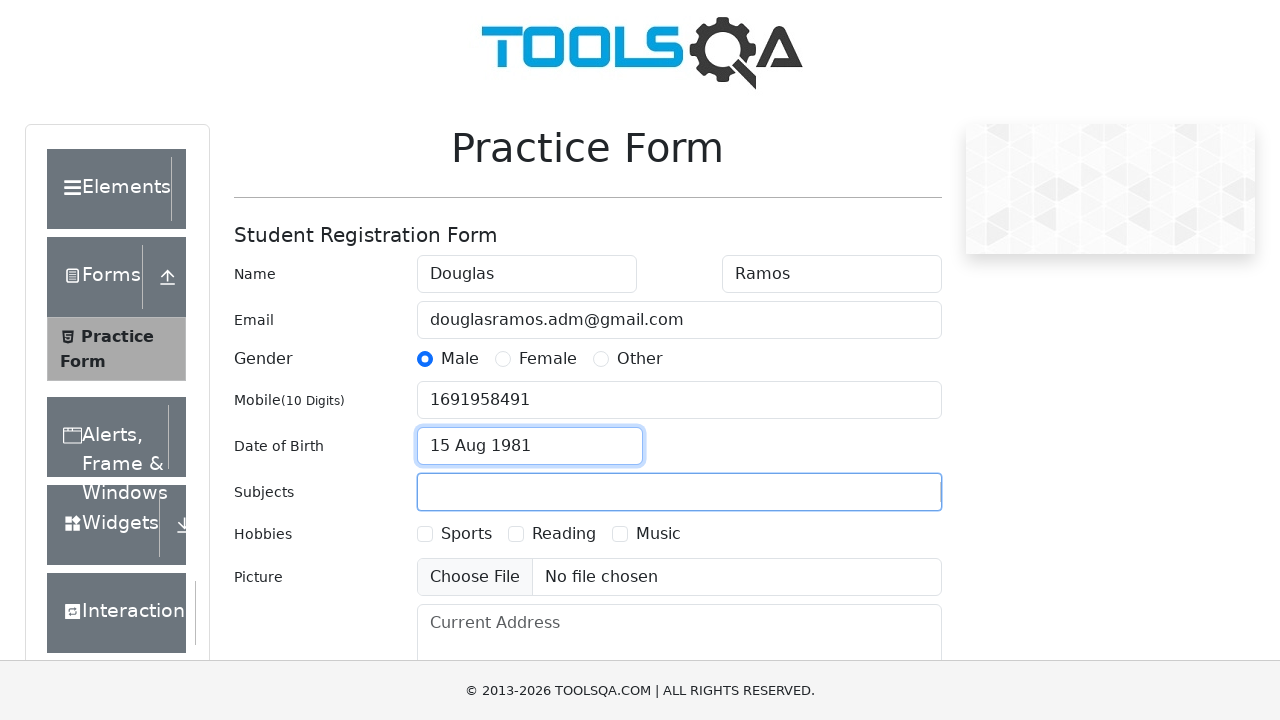

Filled subjects field with 'English' on #subjectsInput
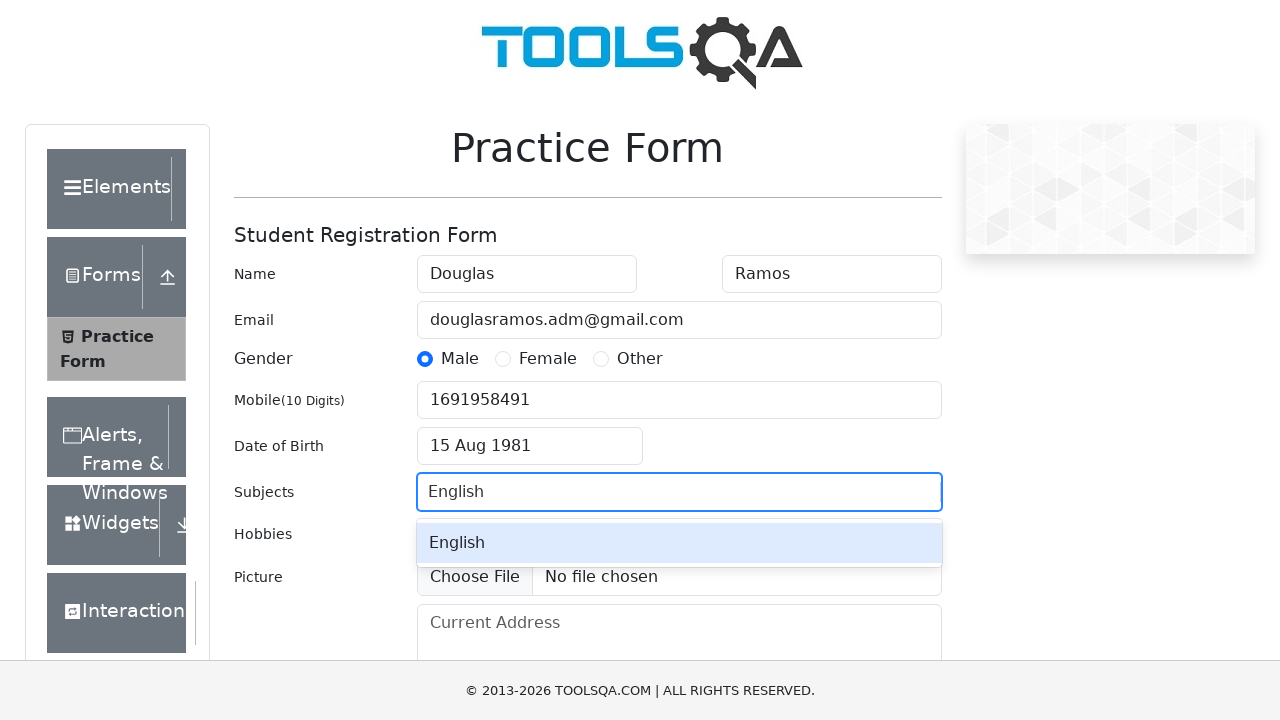

Pressed Enter to confirm English subject on #subjectsInput
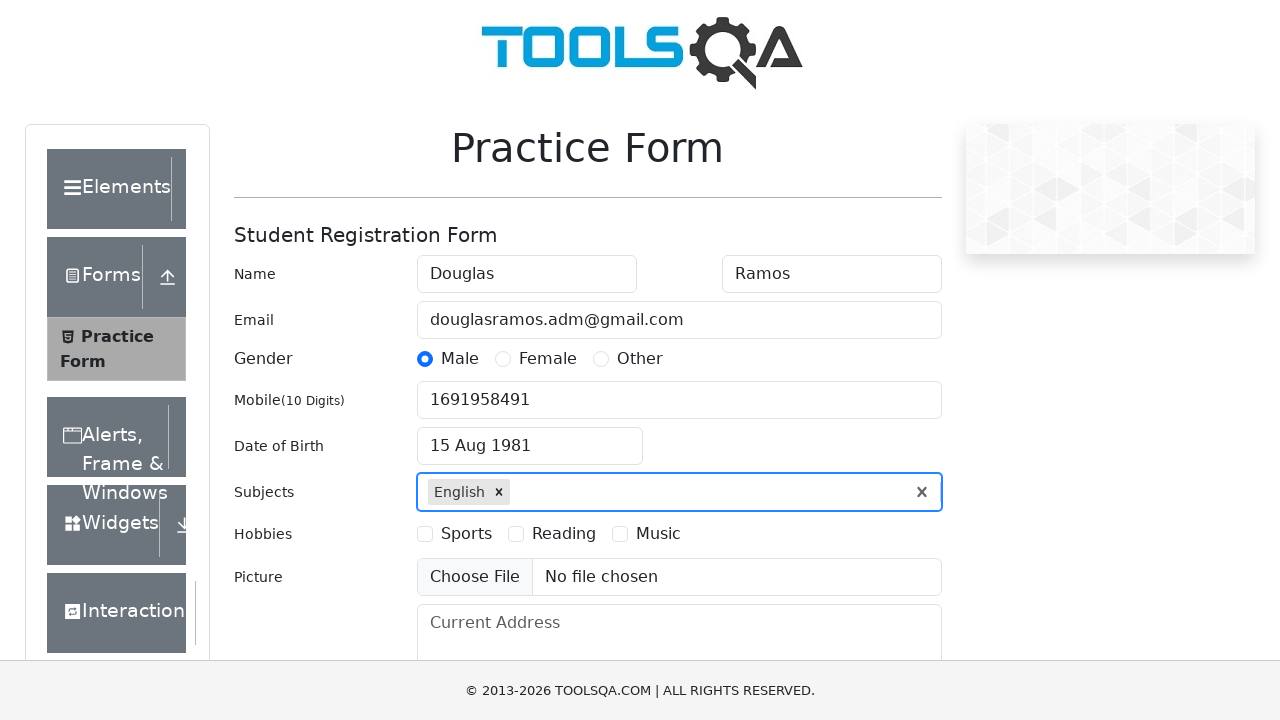

Filled subjects field with 'Computer Science' on #subjectsInput
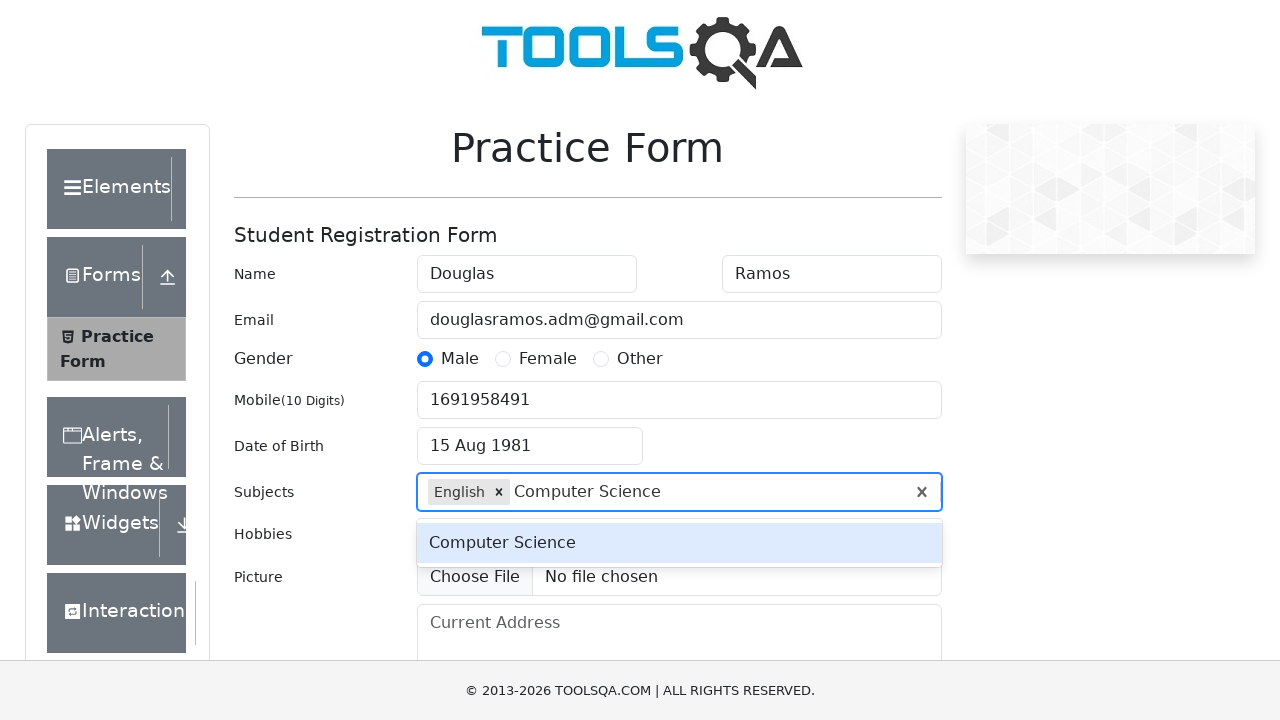

Pressed Enter to confirm Computer Science subject on #subjectsInput
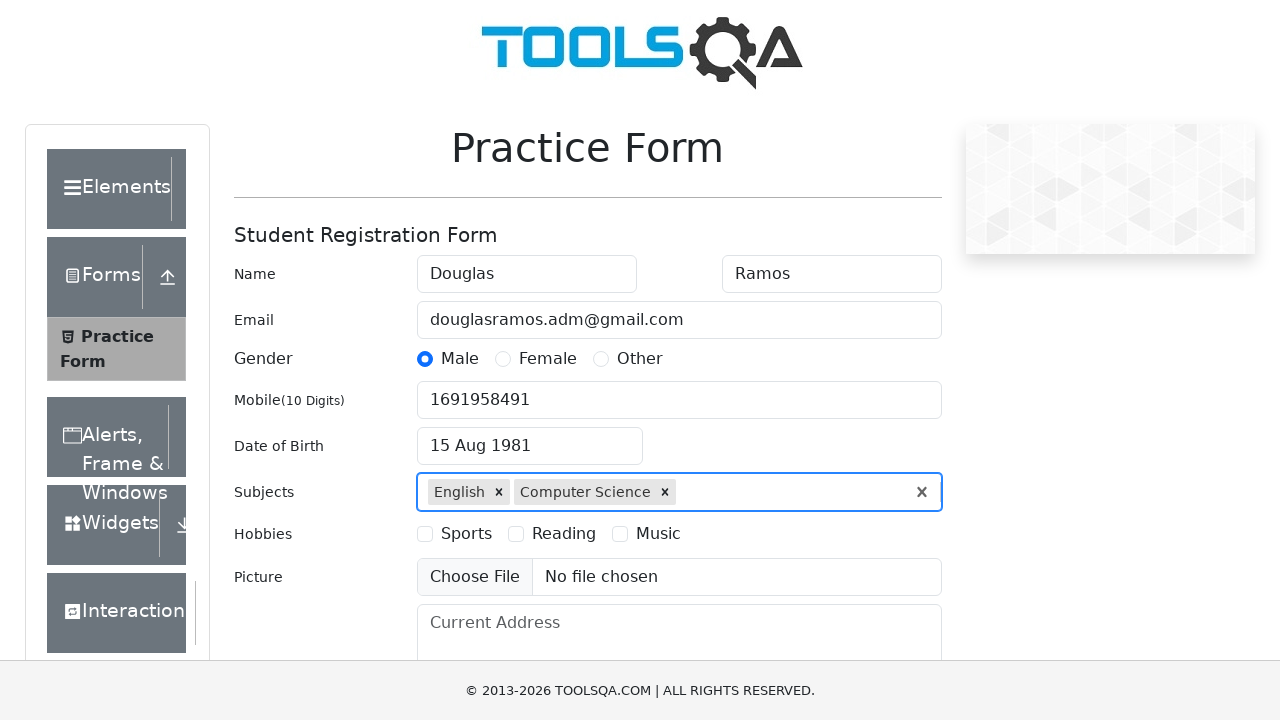

Filled subjects field with 'Maths' on #subjectsInput
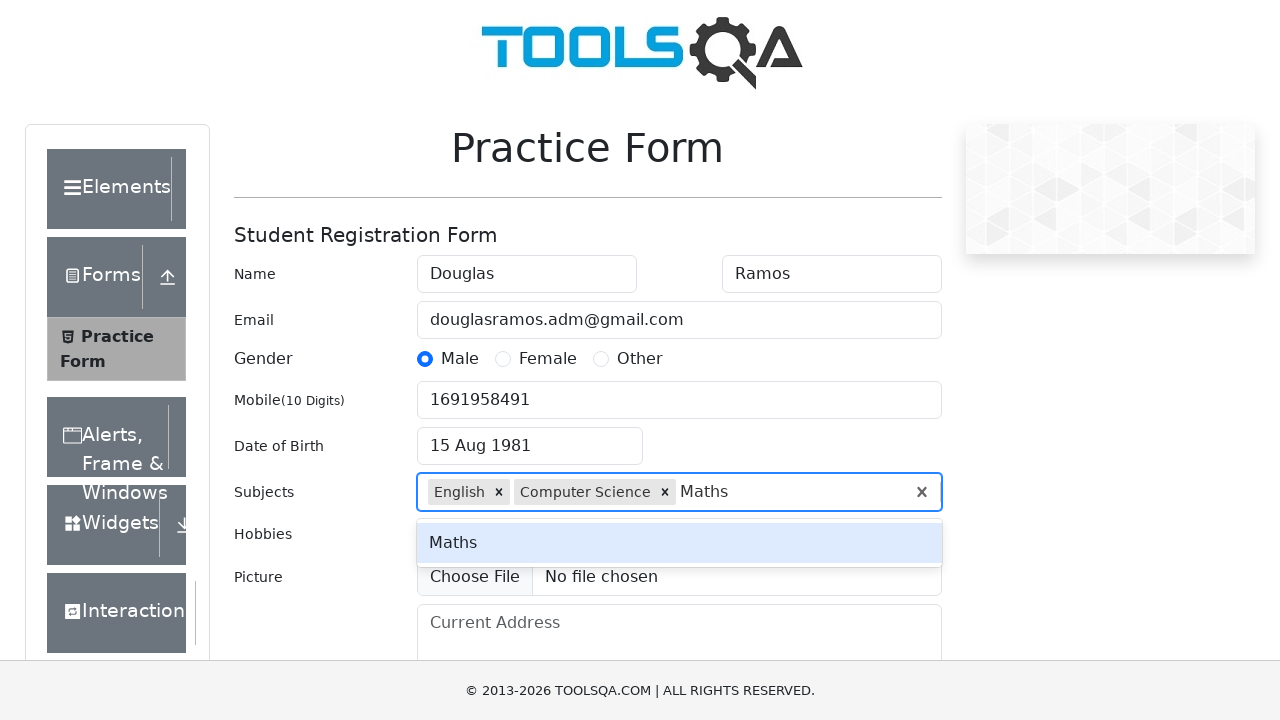

Pressed Enter to confirm Maths subject on #subjectsInput
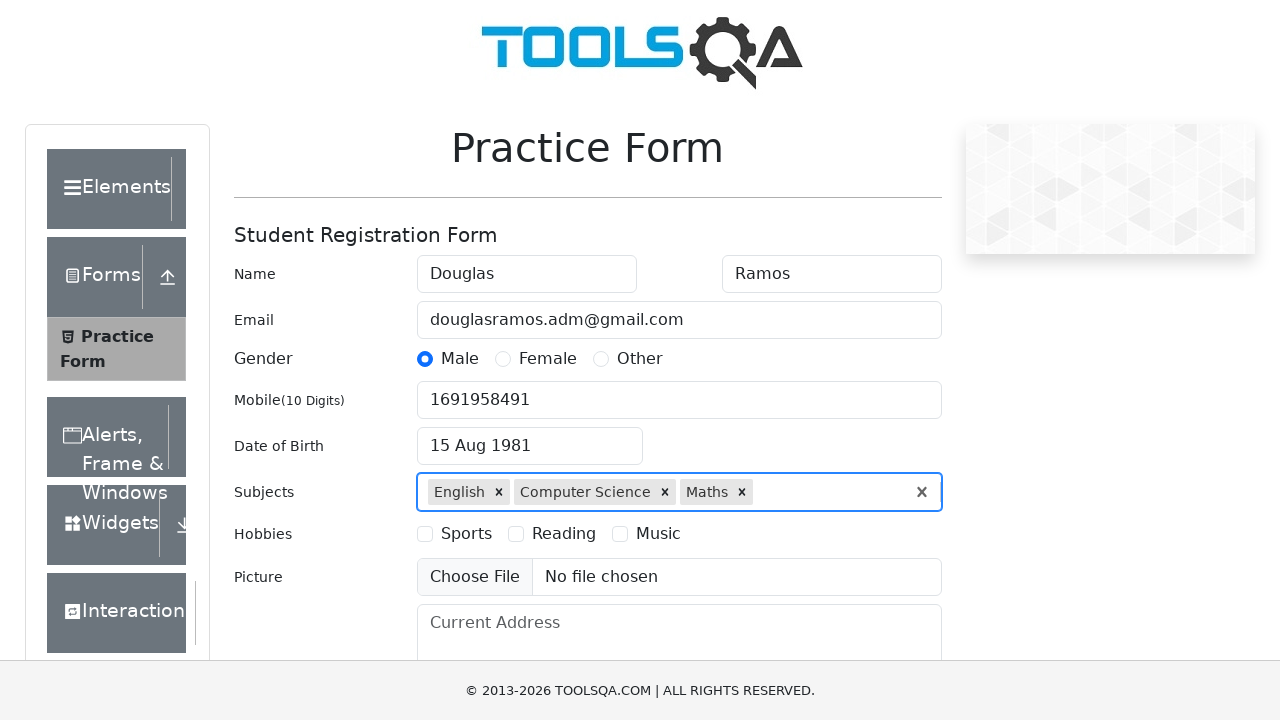

Selected Reading hobby checkbox at (564, 534) on label[for='hobbies-checkbox-2']
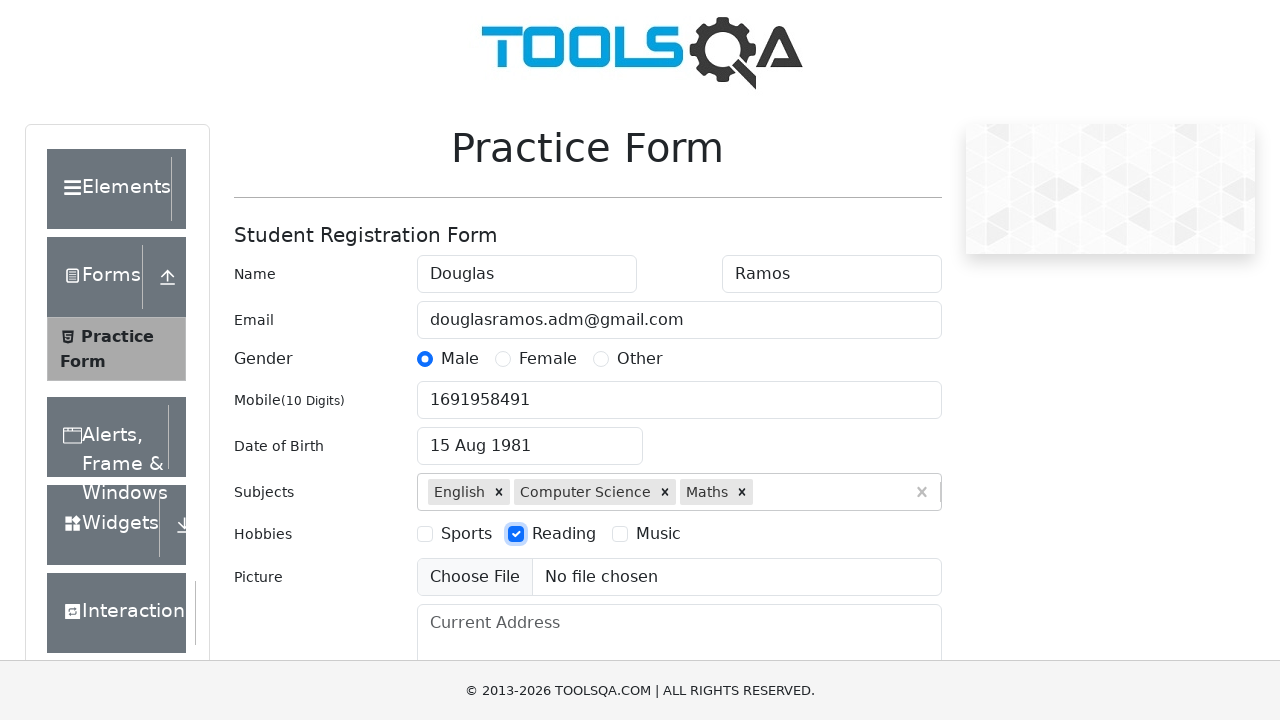

Filled current address field with 'Avenida Rodrigo Fernando Grillo, 587' on #currentAddress
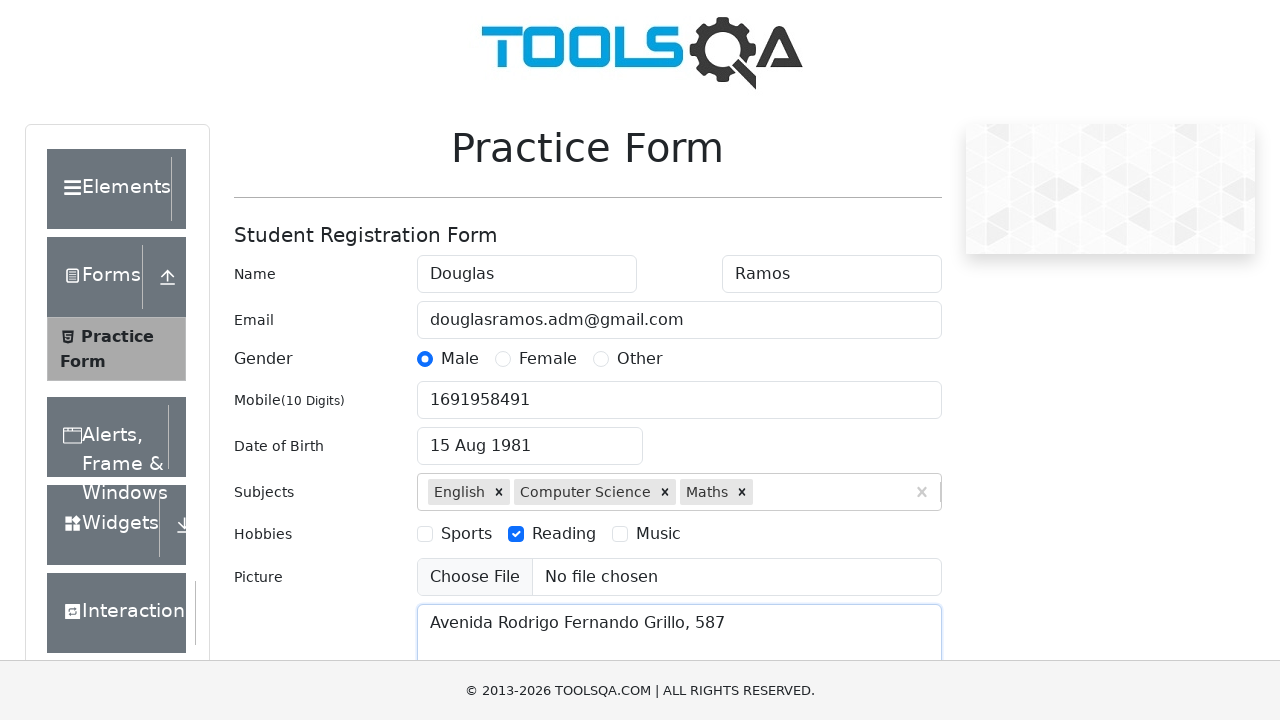

Clicked on state dropdown at (527, 437) on #state
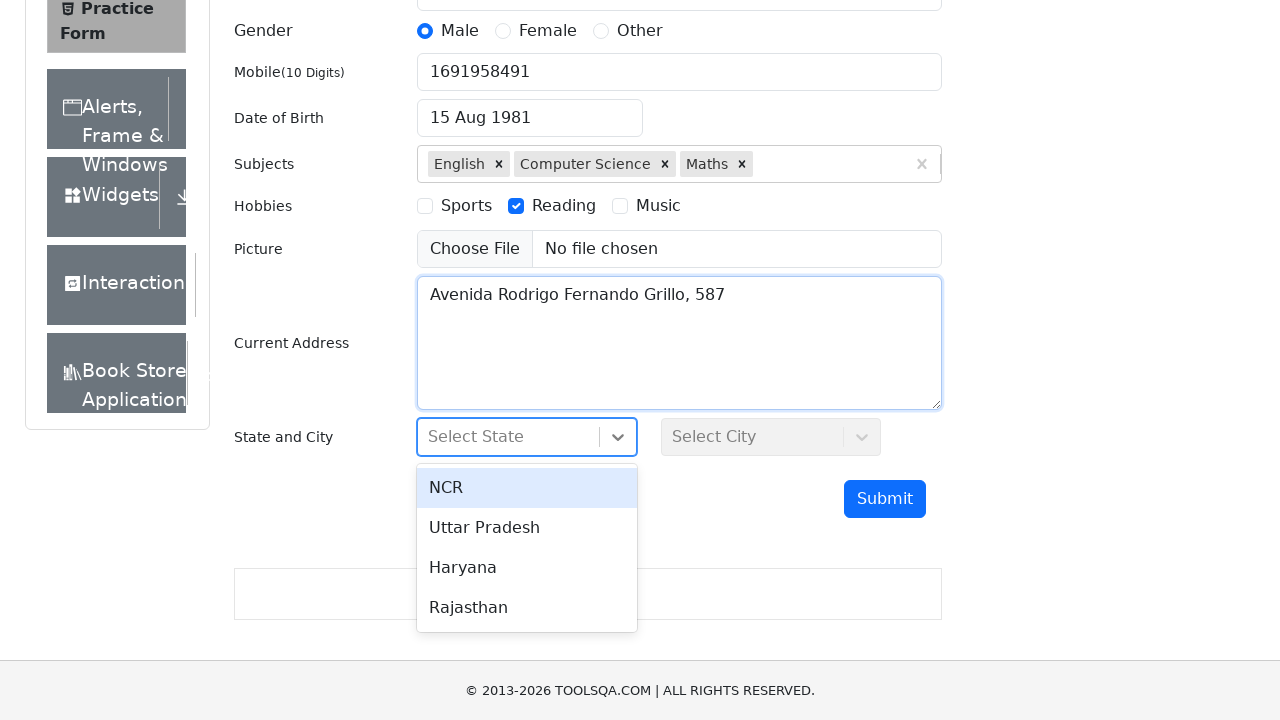

Selected Rajasthan from state dropdown at (527, 608) on text=Rajasthan
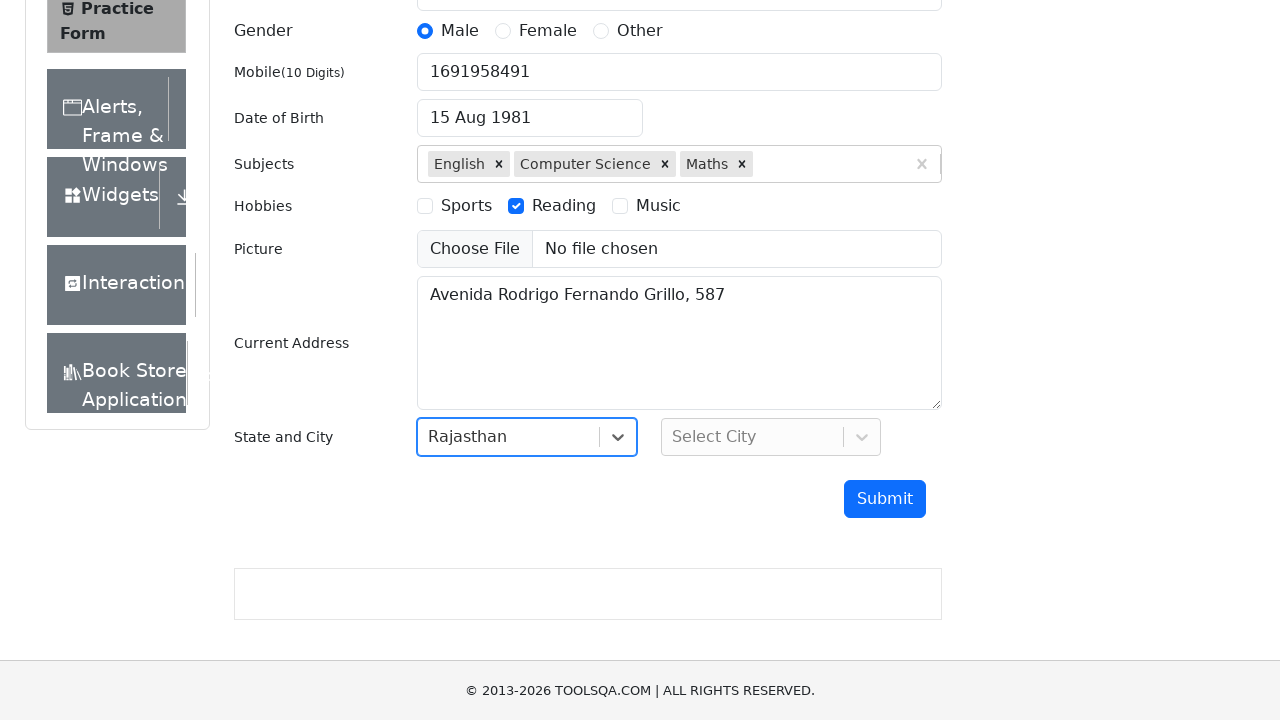

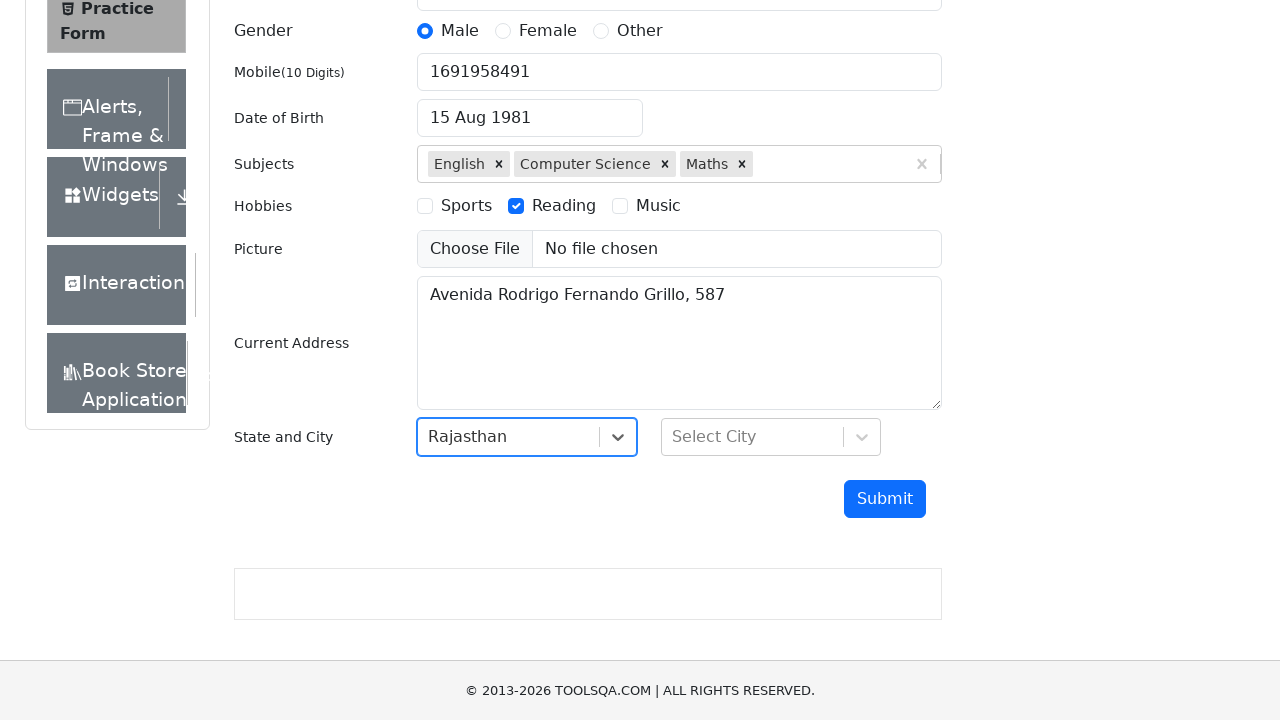